Tests selecting and then deselecting multiple options from a multi-select dropdown

Starting URL: https://letcode.in/dropdowns

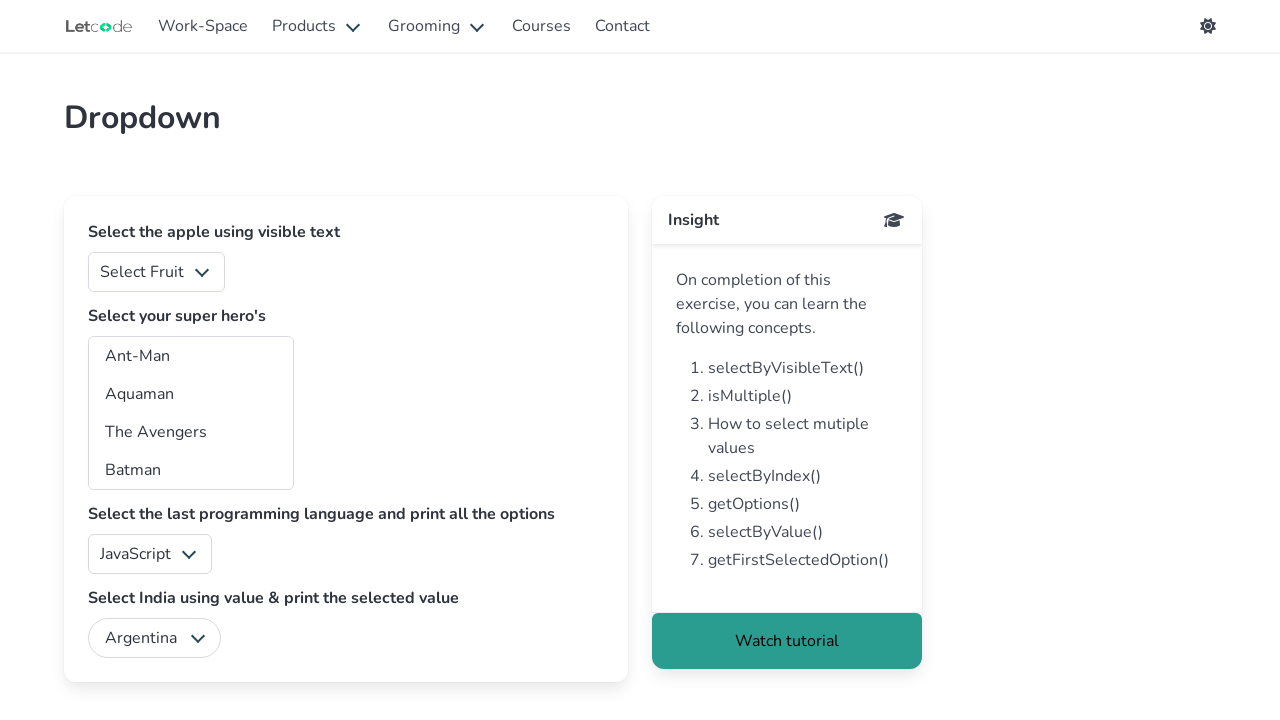

Selected first option from superheros dropdown by index on #superheros
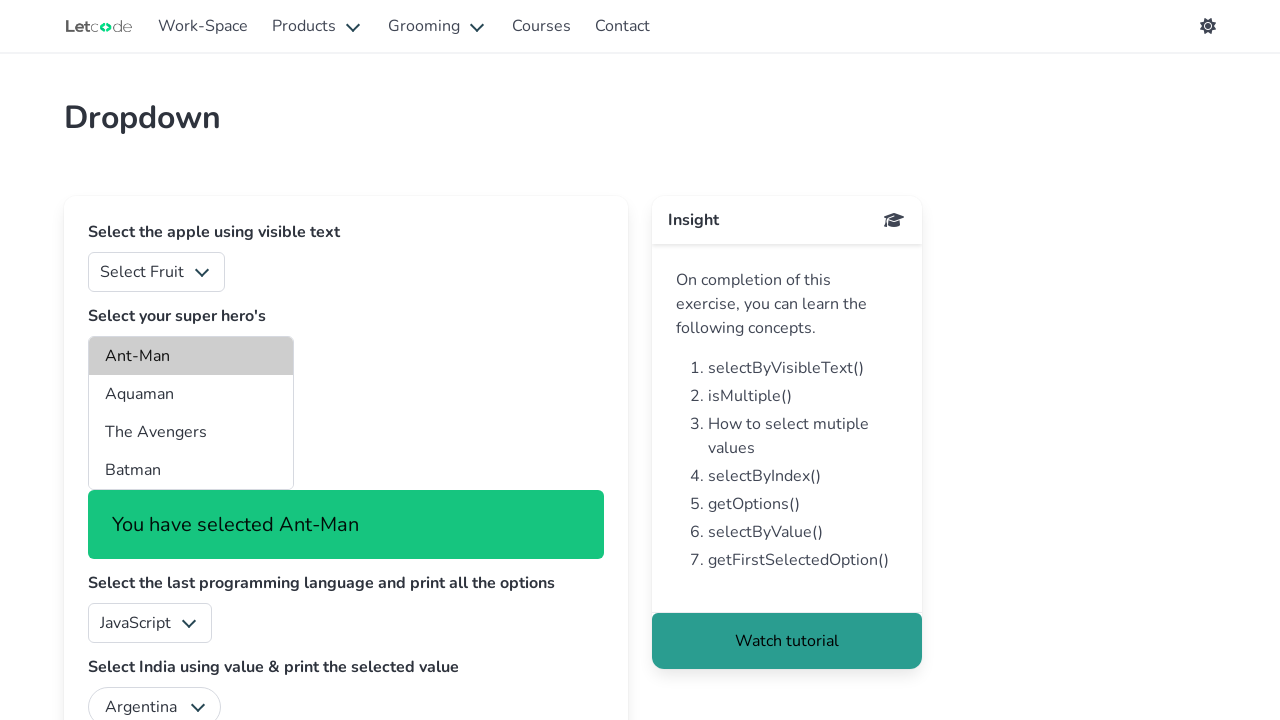

Selected option with value 'aq' from superheros dropdown on #superheros
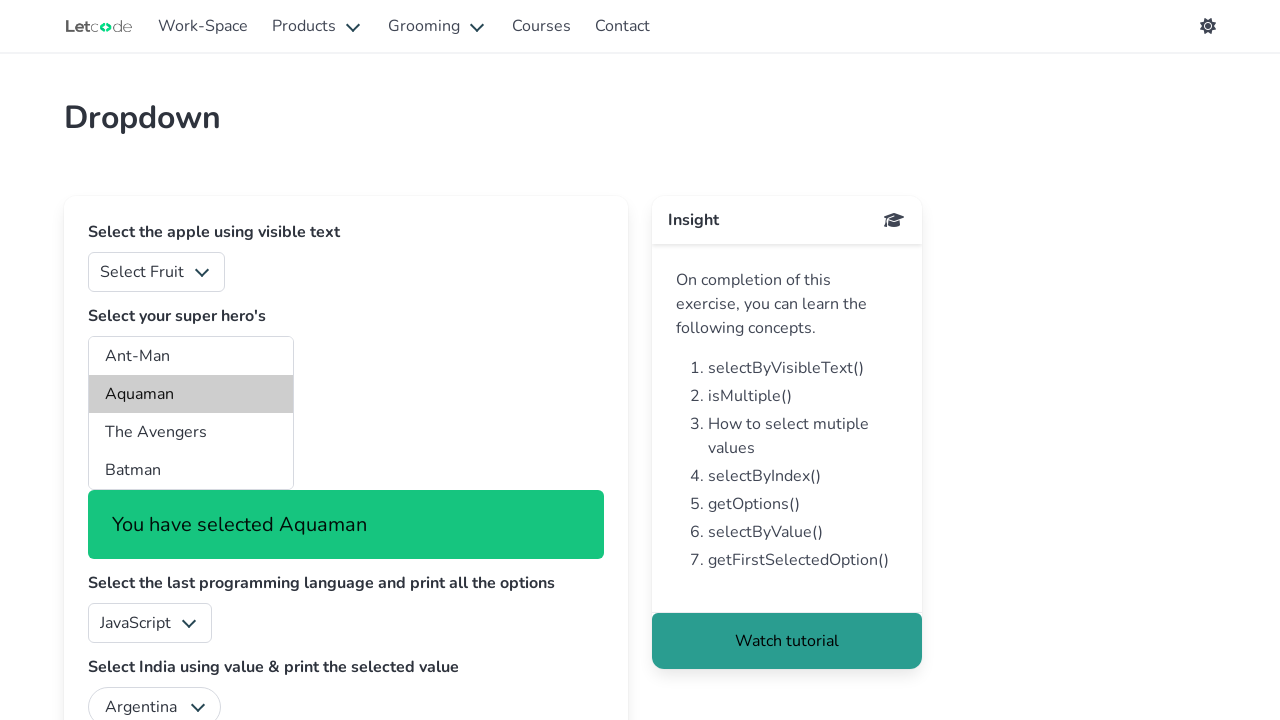

Selected 'The Avengers' option from superheros dropdown by label on #superheros
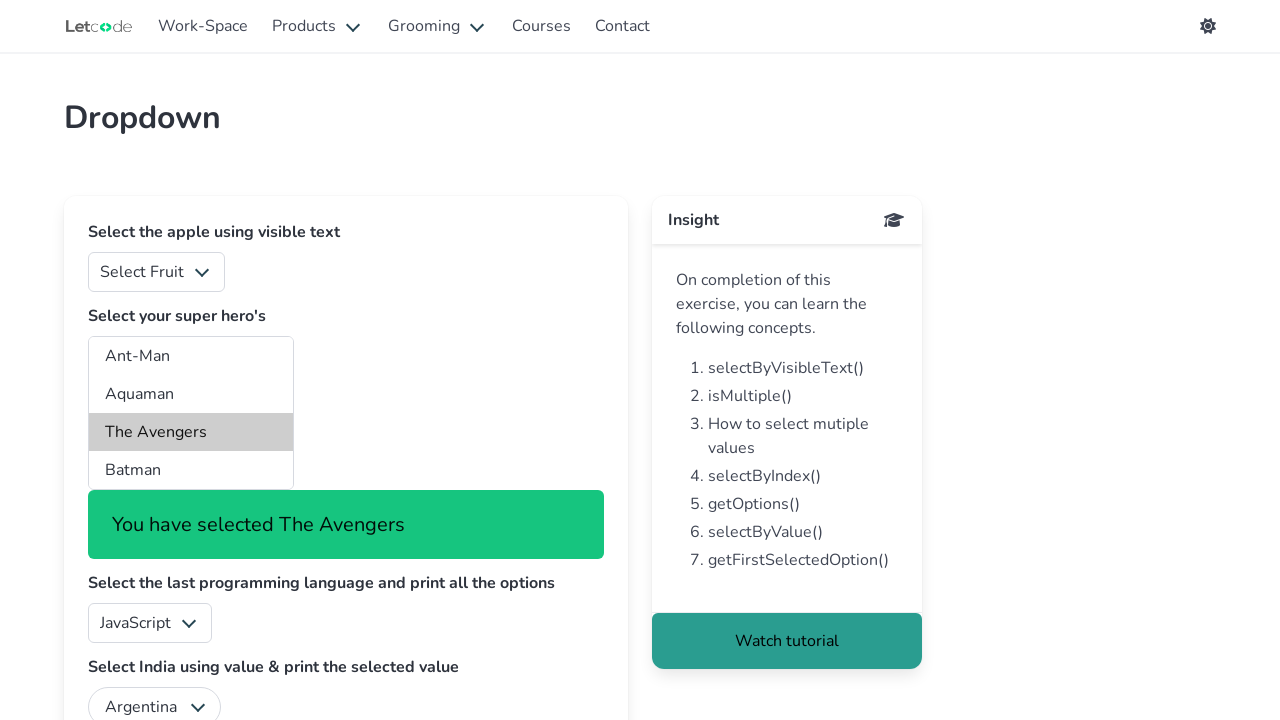

Deselected all options from superheros dropdown on #superheros
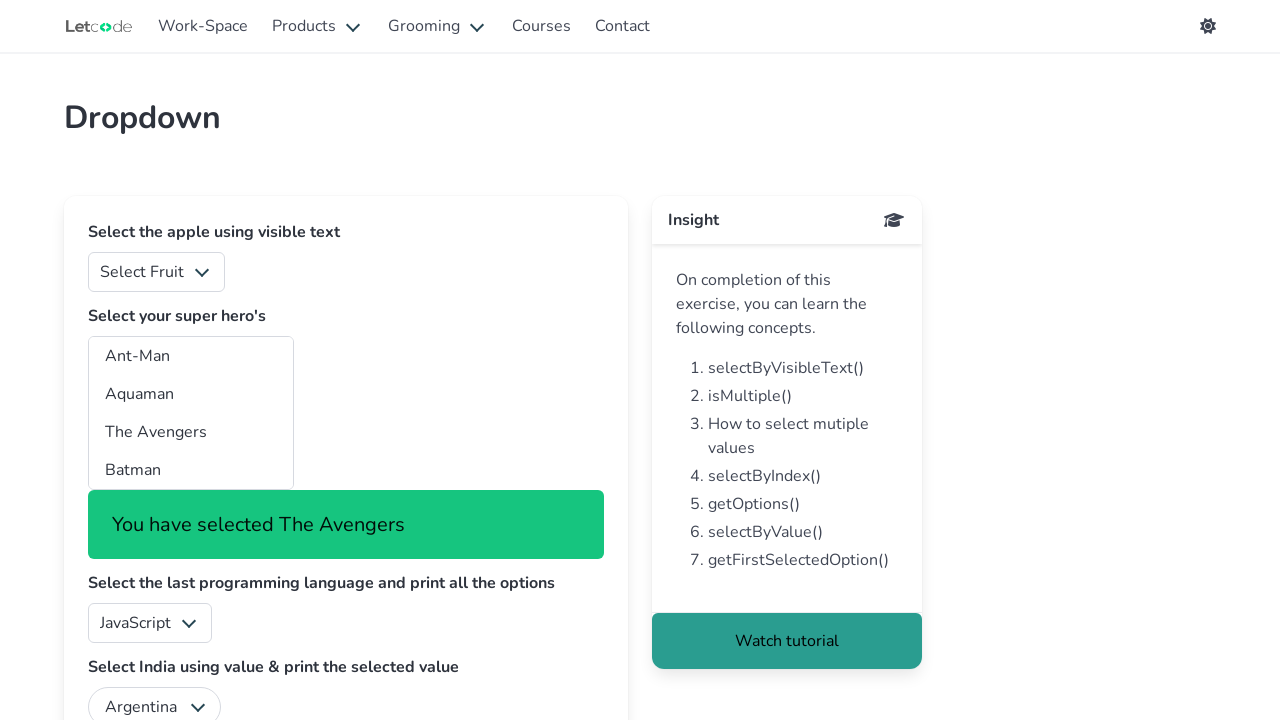

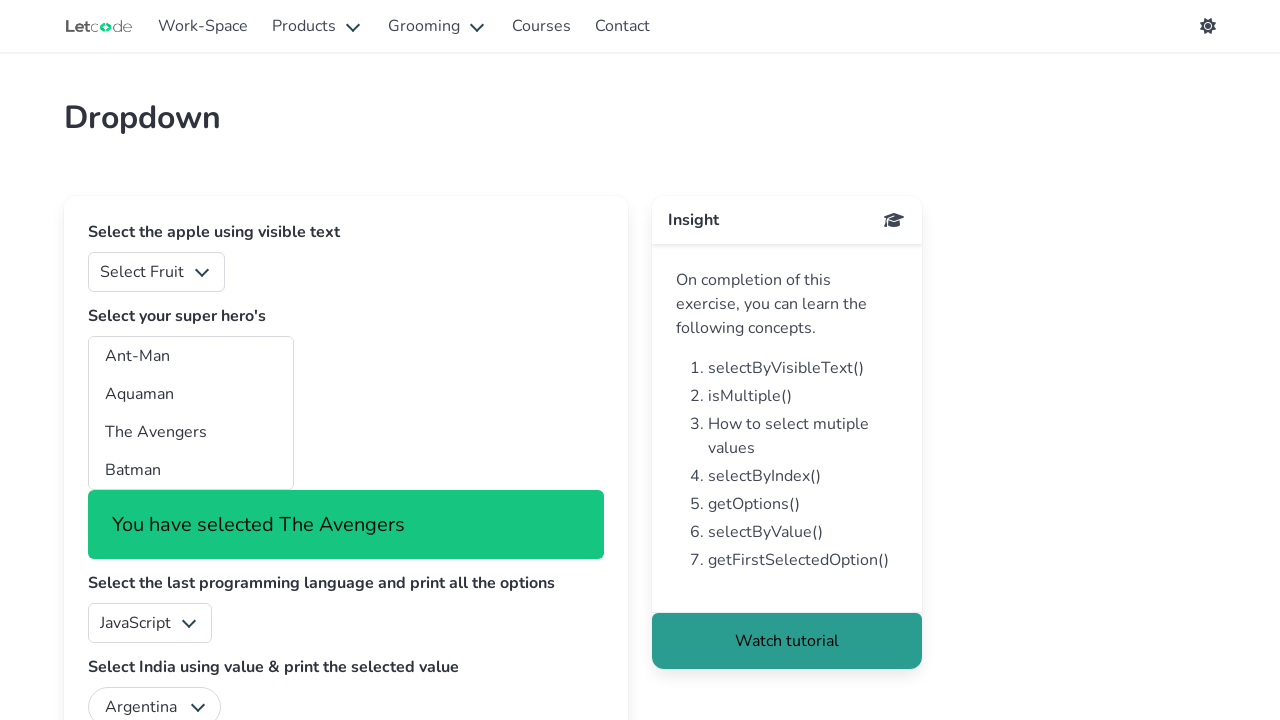